Tests that clicking Clear completed removes completed items from the list

Starting URL: https://demo.playwright.dev/todomvc

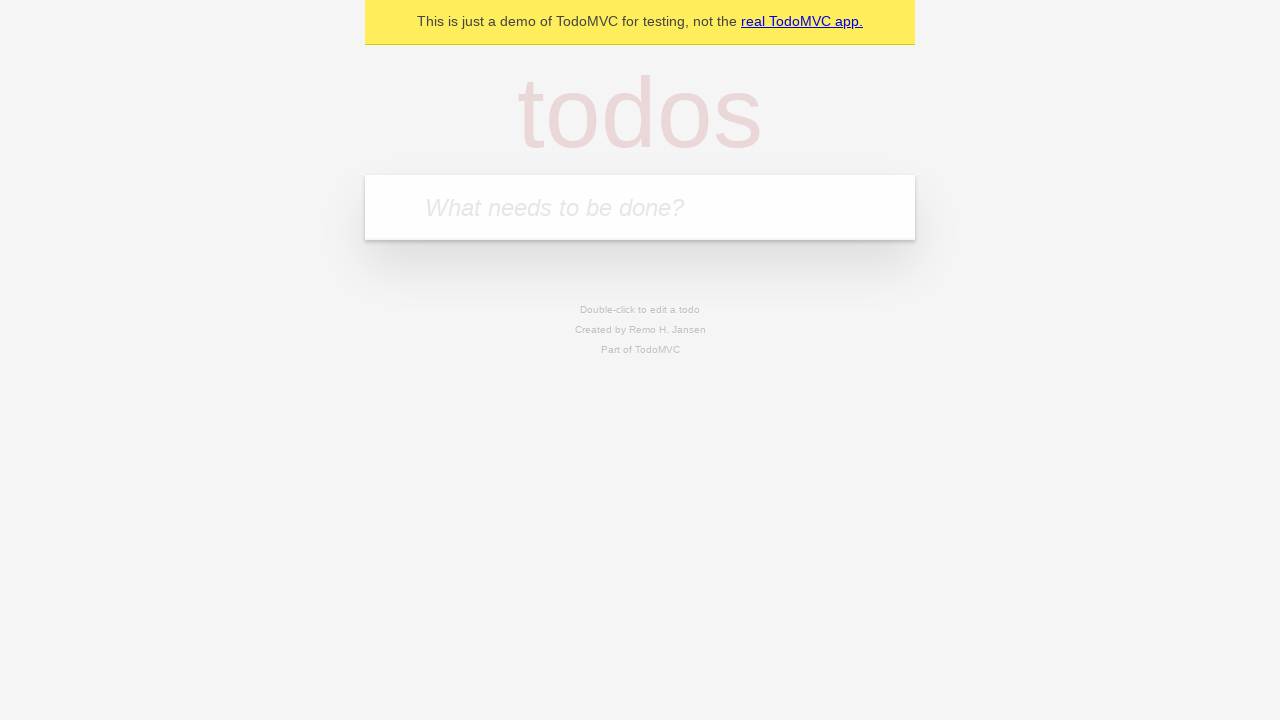

Filled todo input with 'buy some cheese' on internal:attr=[placeholder="What needs to be done?"i]
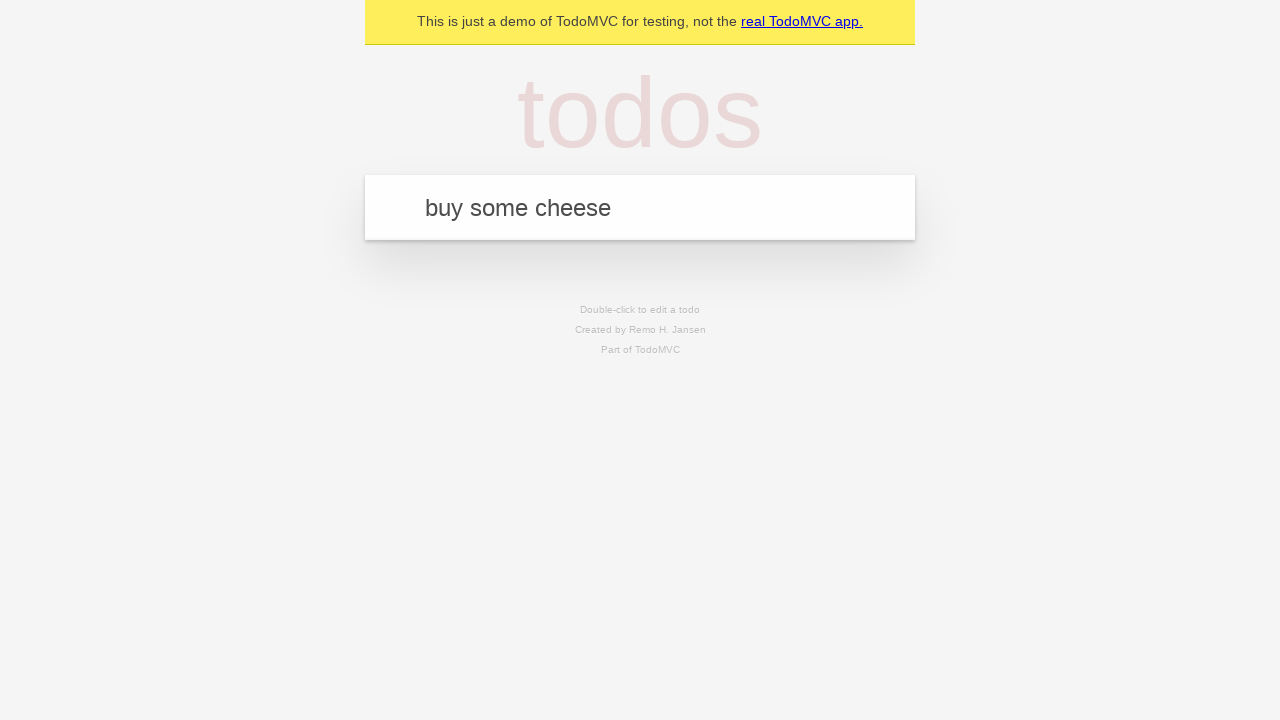

Pressed Enter to add todo 'buy some cheese' on internal:attr=[placeholder="What needs to be done?"i]
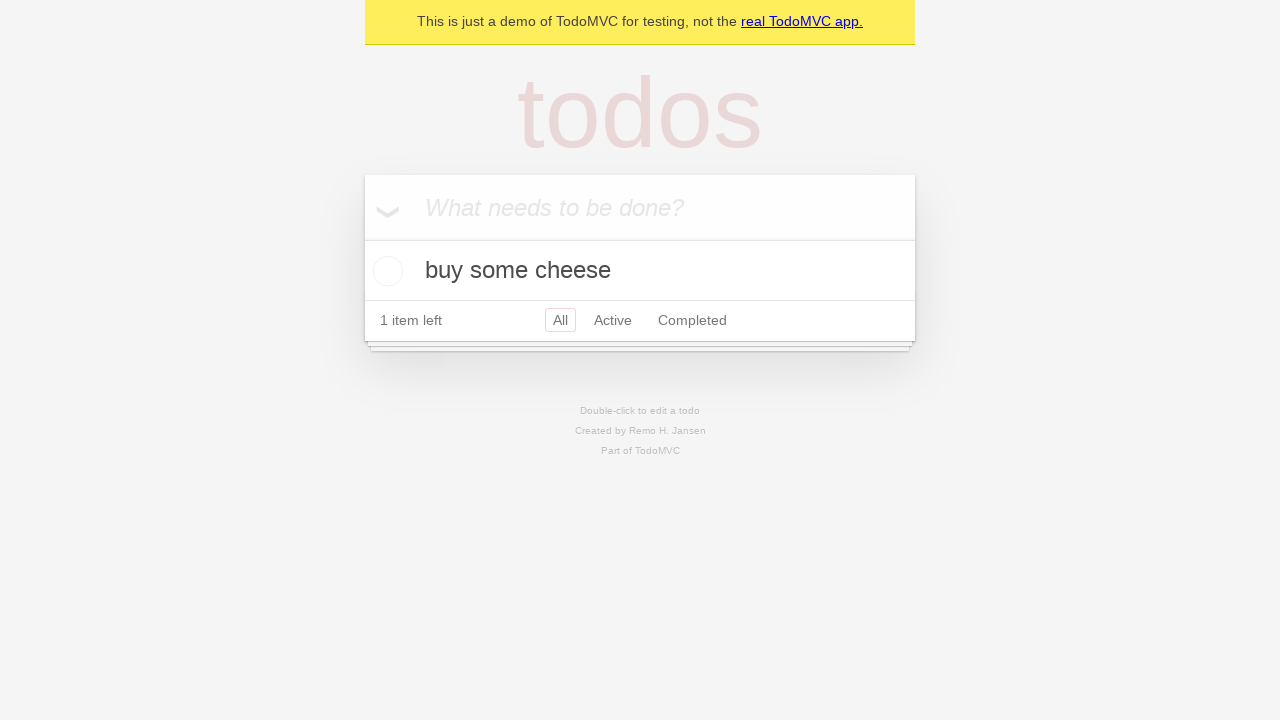

Filled todo input with 'feed the cat' on internal:attr=[placeholder="What needs to be done?"i]
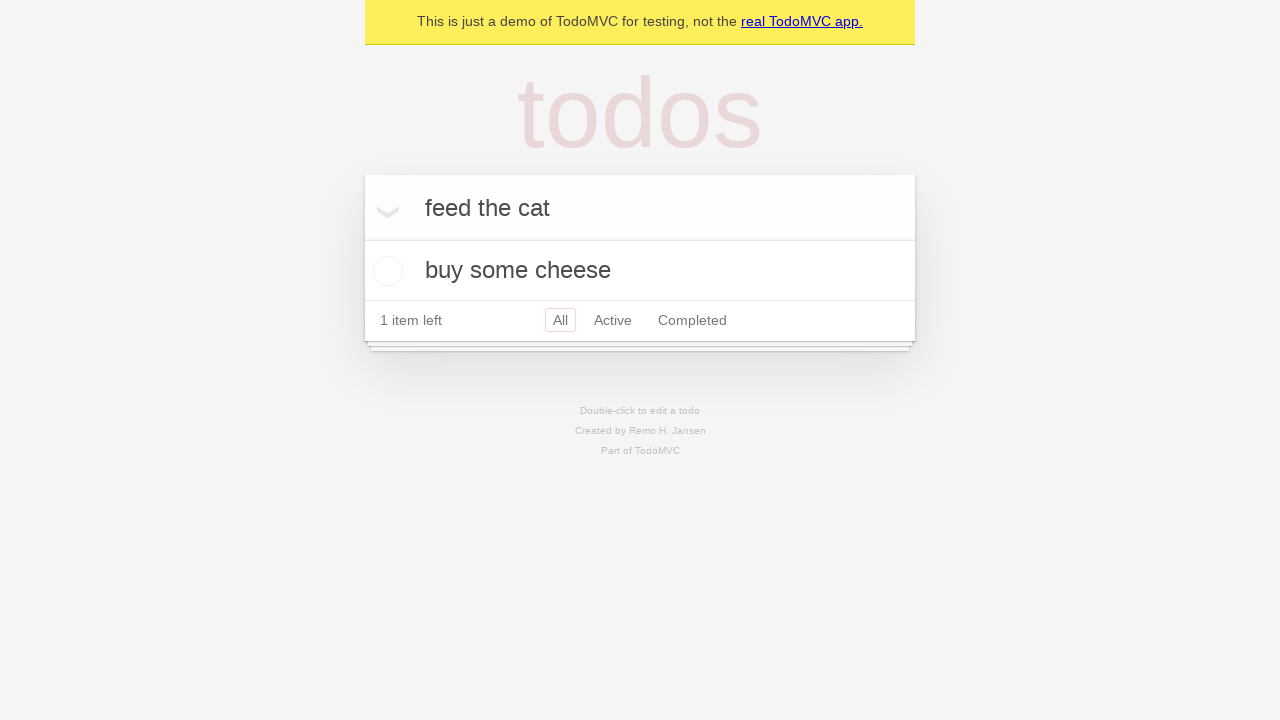

Pressed Enter to add todo 'feed the cat' on internal:attr=[placeholder="What needs to be done?"i]
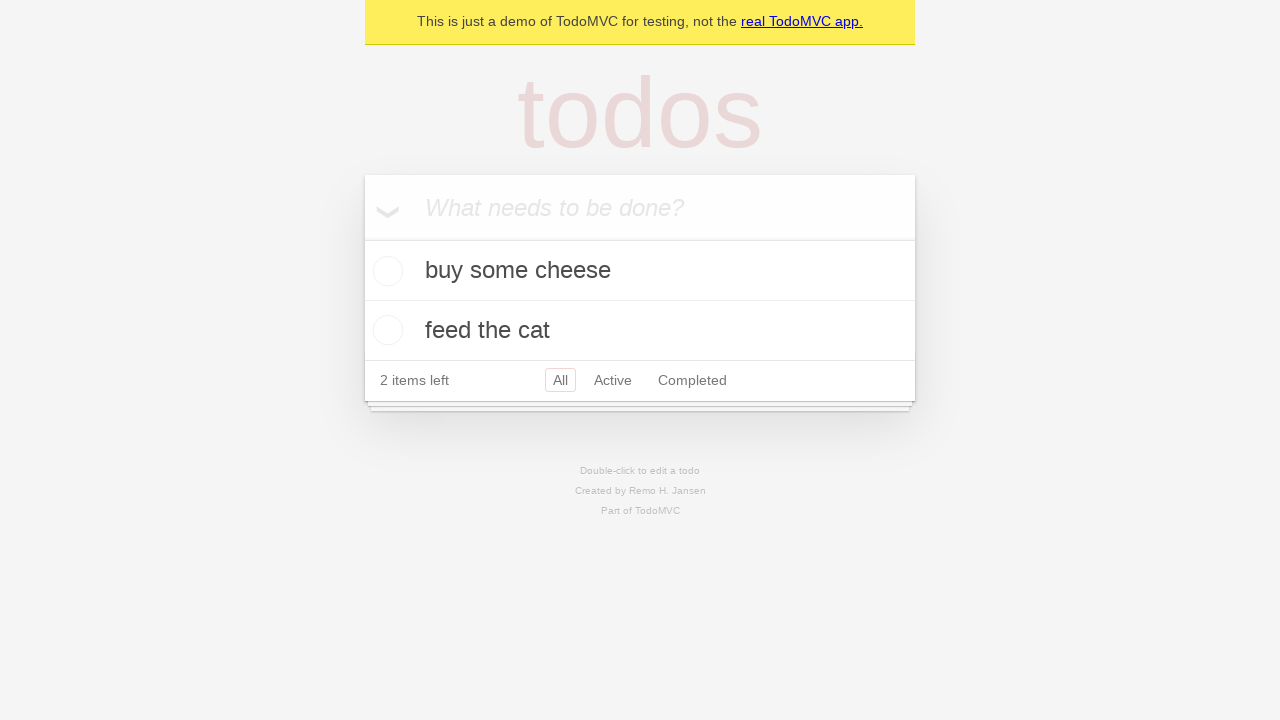

Filled todo input with 'book a doctors appointment' on internal:attr=[placeholder="What needs to be done?"i]
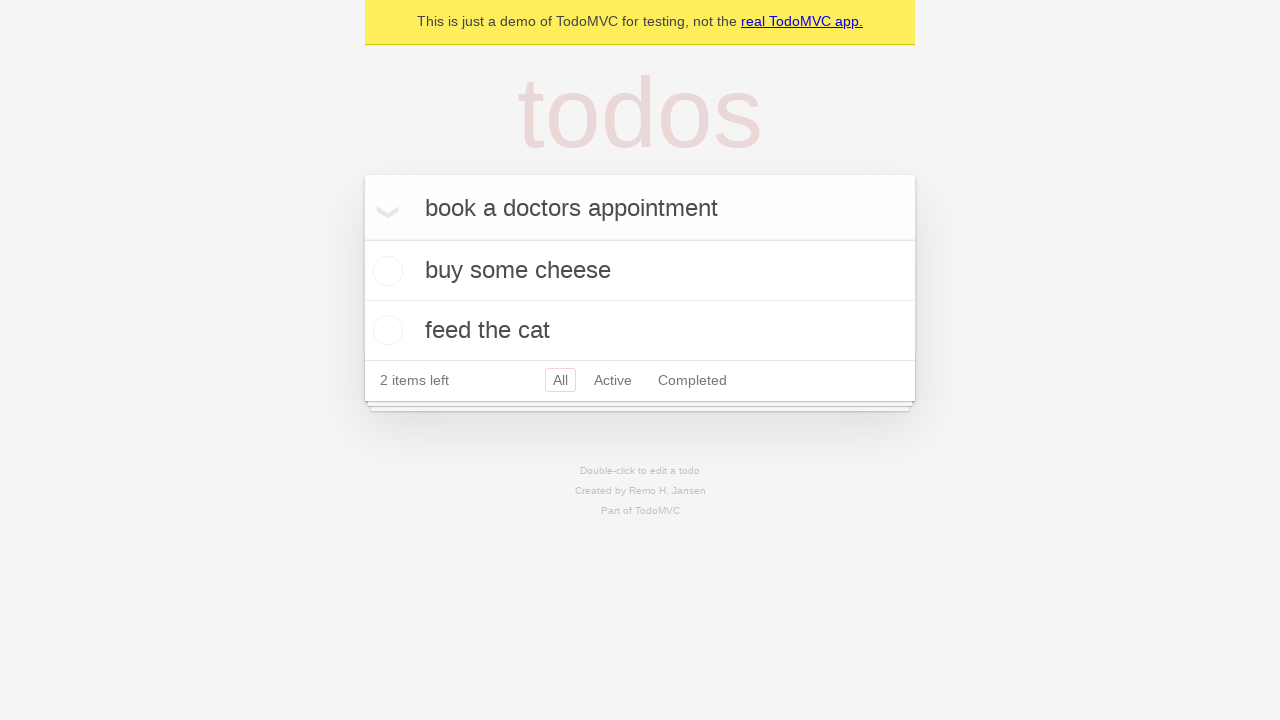

Pressed Enter to add todo 'book a doctors appointment' on internal:attr=[placeholder="What needs to be done?"i]
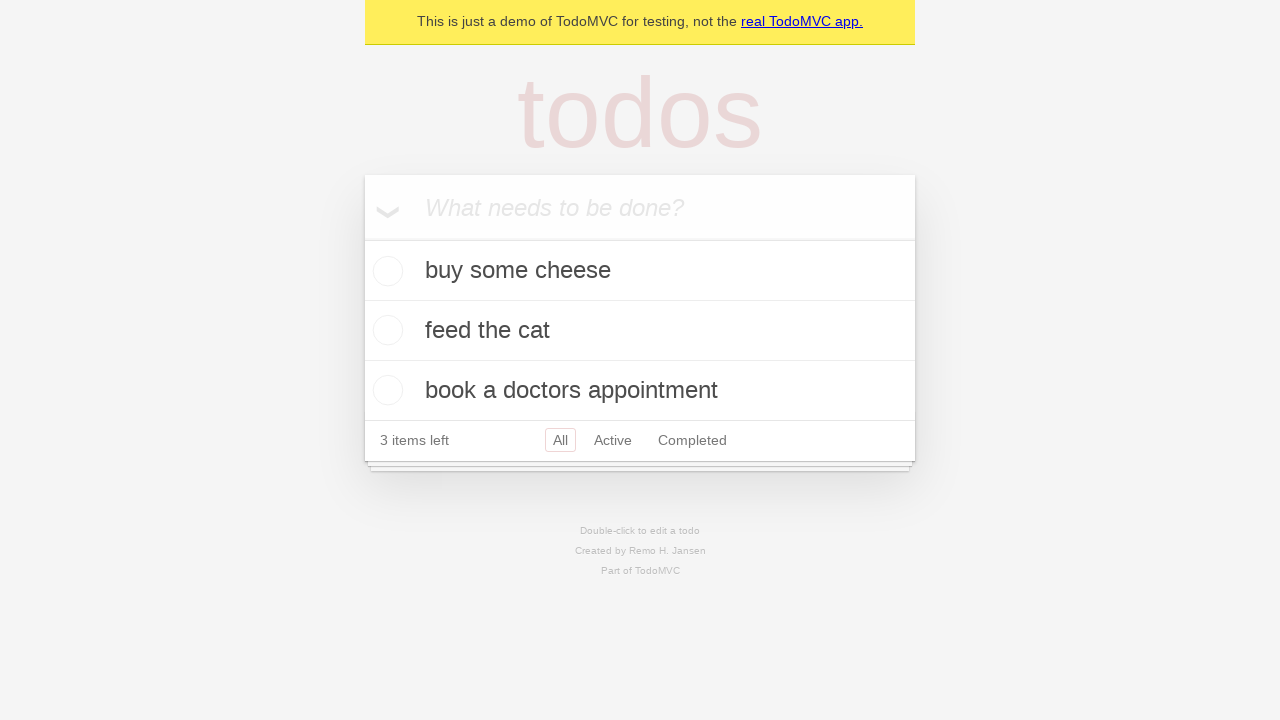

Checked the second todo item (feed the cat) at (385, 330) on internal:testid=[data-testid="todo-item"s] >> nth=1 >> internal:role=checkbox
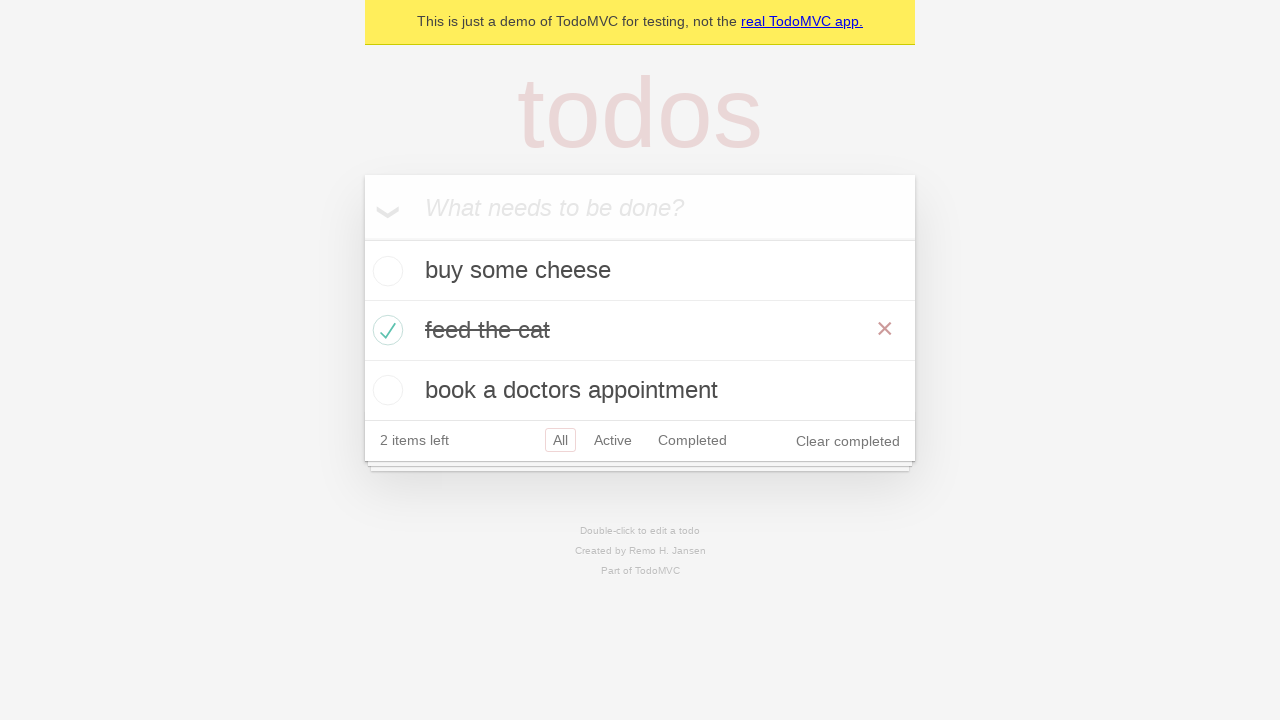

Clicked Clear completed button at (848, 441) on internal:role=button[name="Clear completed"i]
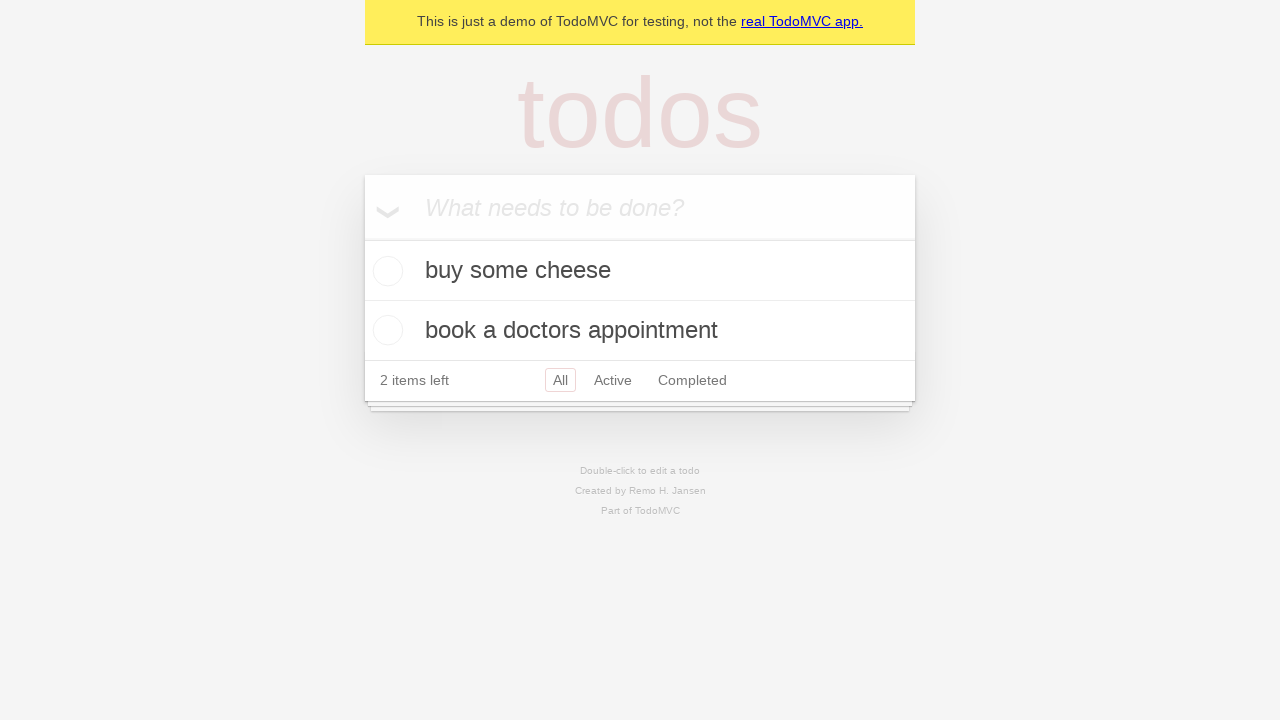

Verified completed item was removed - 2 todo items remaining
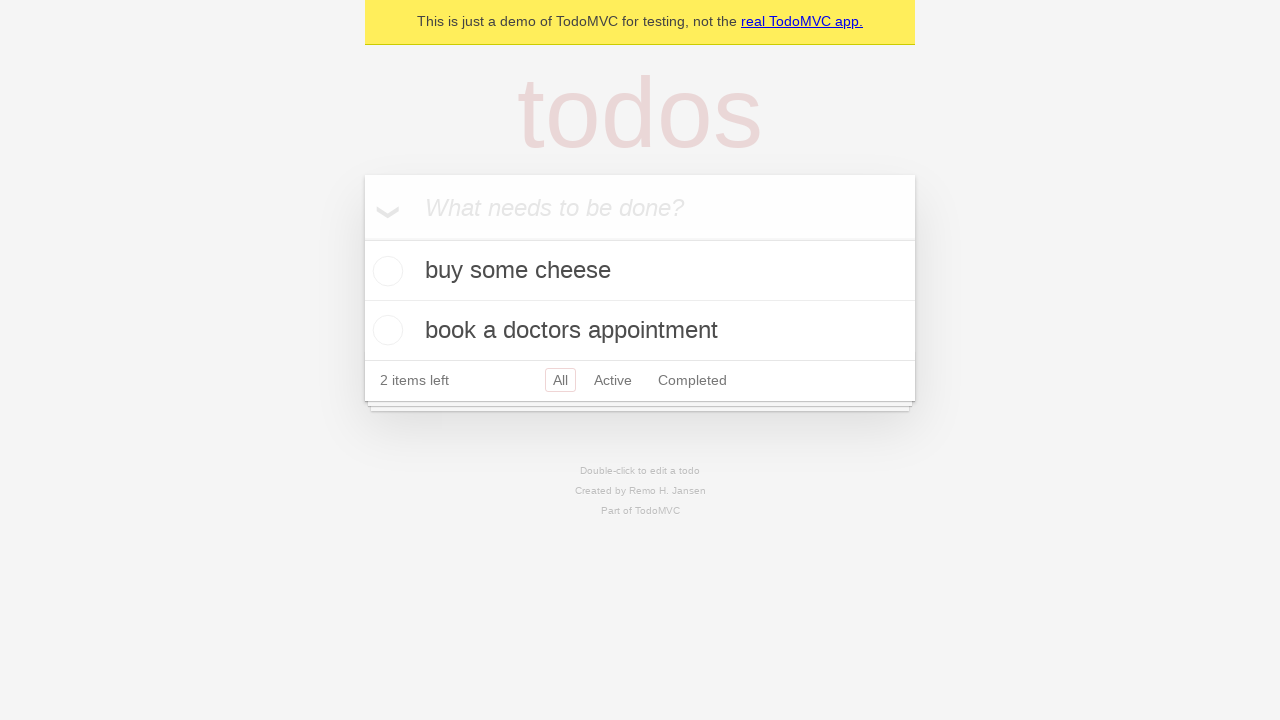

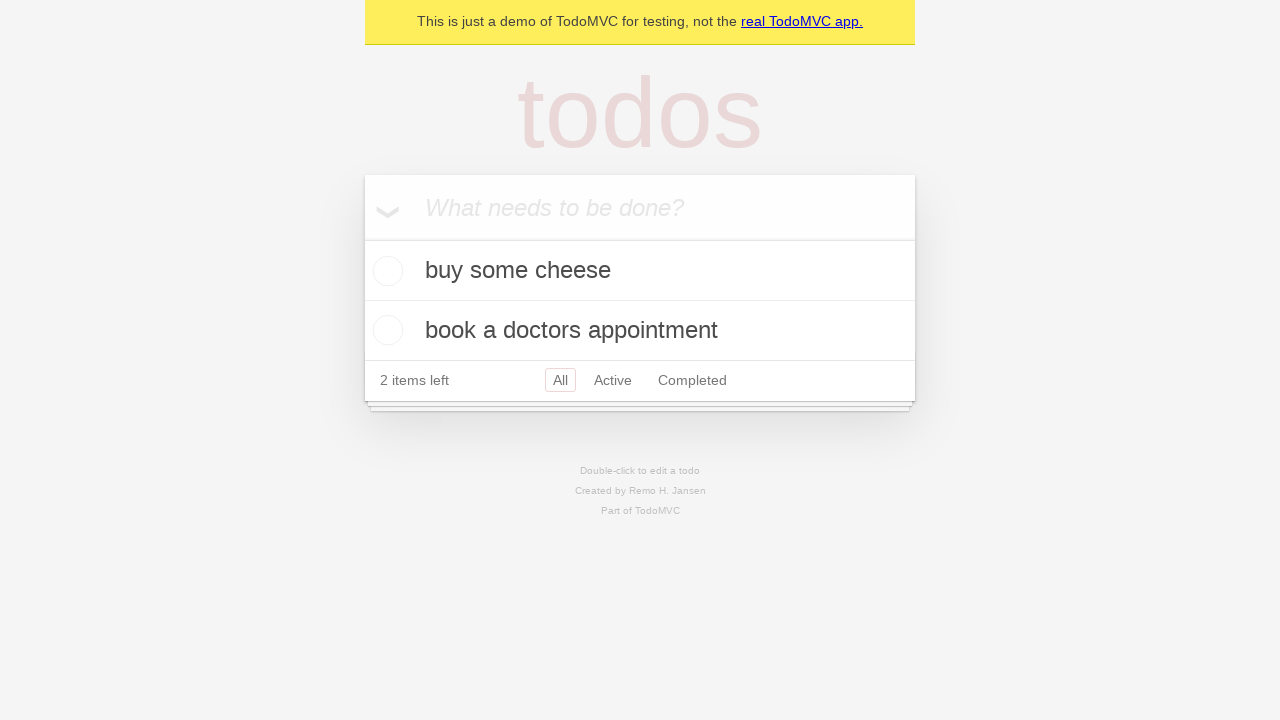